Tests the job posting functionality by filling out a job posting form with details like email, location, job title, job type, company name, and description, then previews, submits the job, and verifies it appears in search results.

Starting URL: https://alchemy.hguy.co/jobs

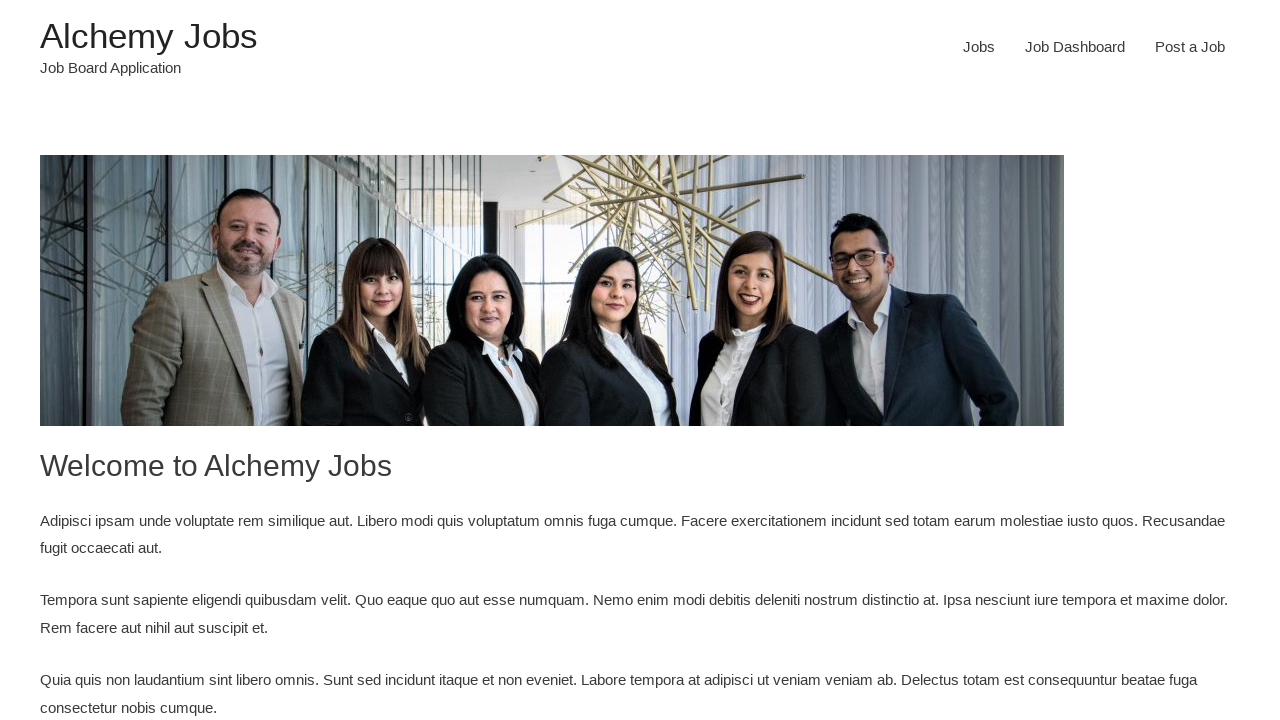

Clicked on Jobs link (3rd list item) at (1190, 47) on li:nth-child(3) a
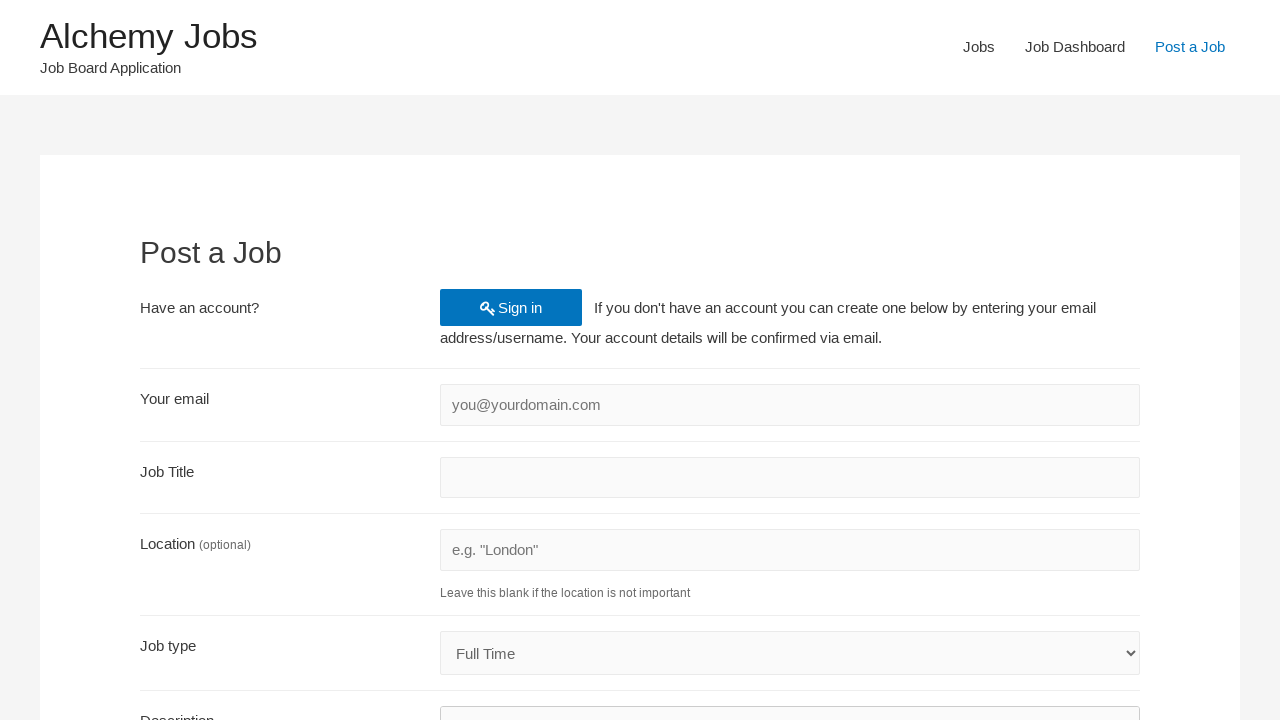

Filled email field with 'Testuser7842@gmail.com' on #create_account_email
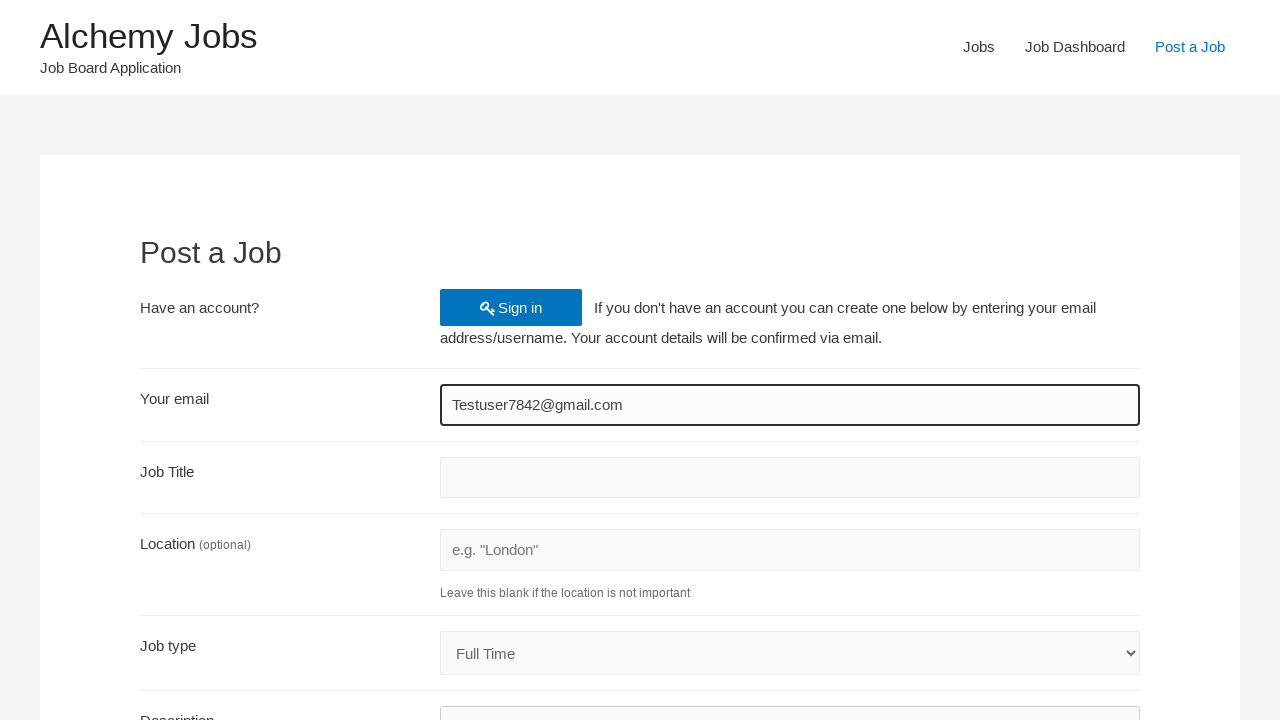

Filled location field with 'Bangalore' on #job_location
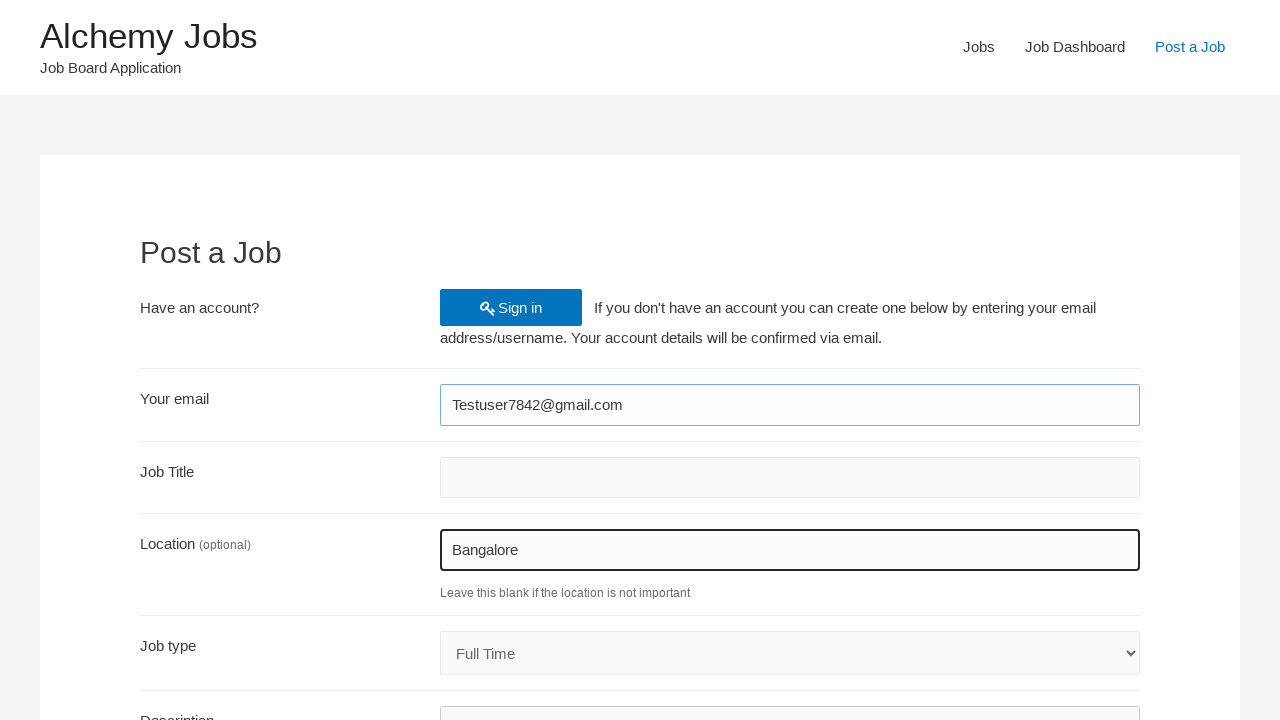

Filled job title field with 'SeniorQAEngineer' on #job_title
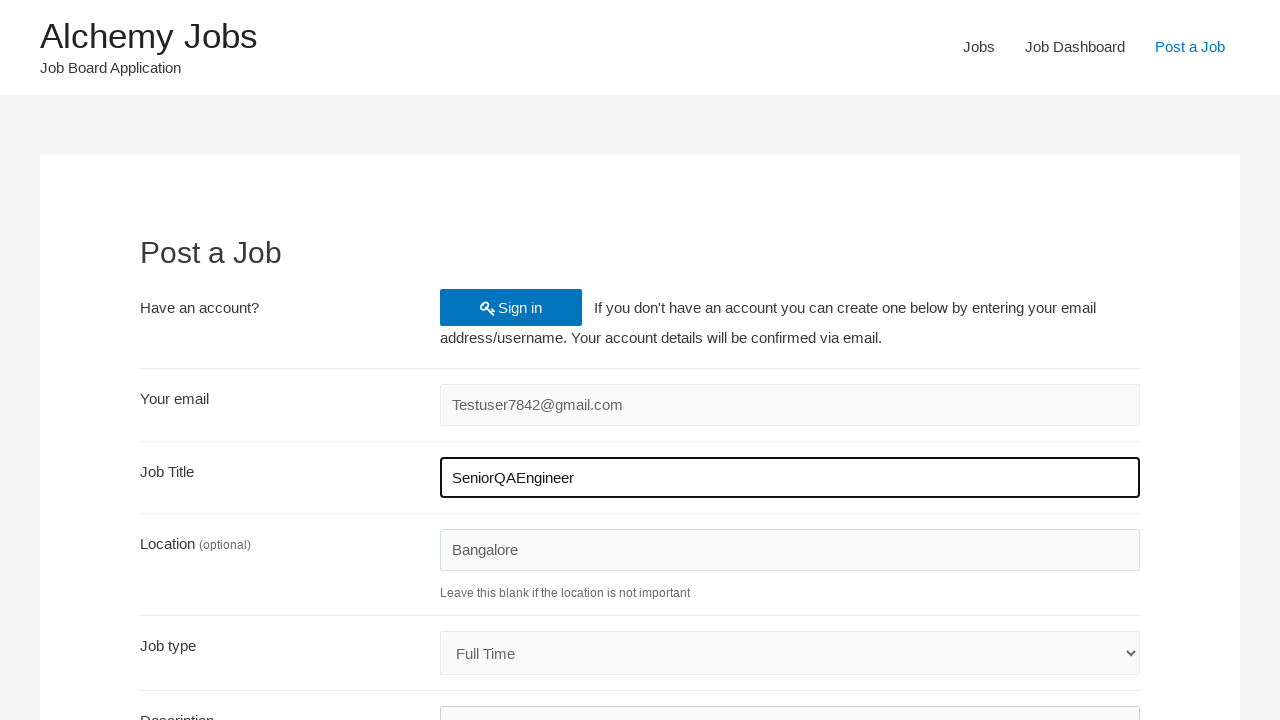

Selected 'Freelance' from job type dropdown on #job_type
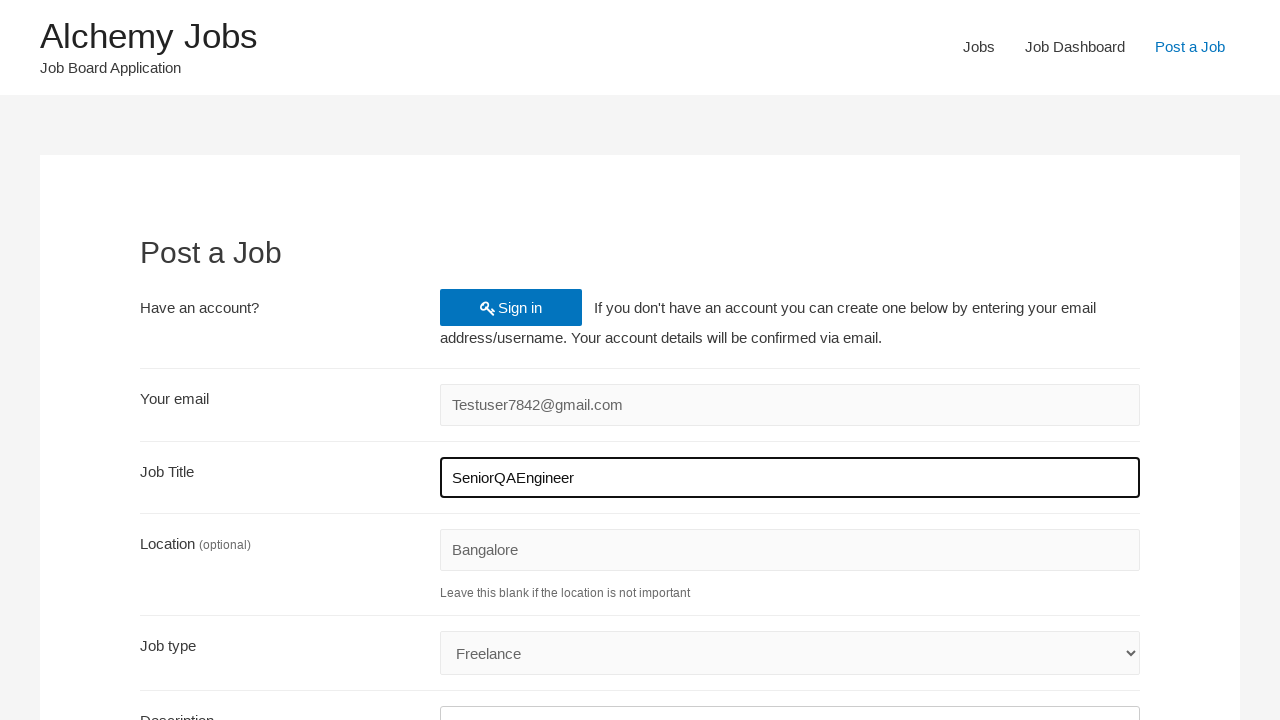

Filled application URL field with 'https://w3.ibm.com/' on #application
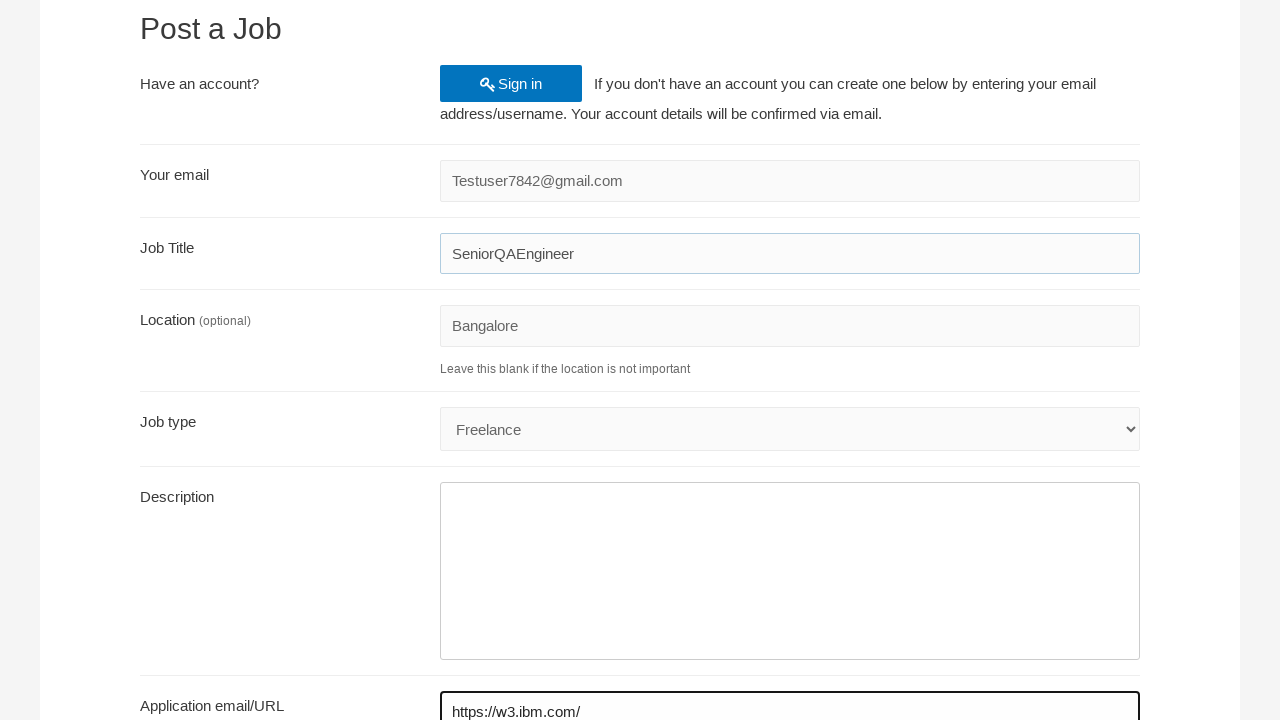

Filled company name field with 'IBM' on #company_name
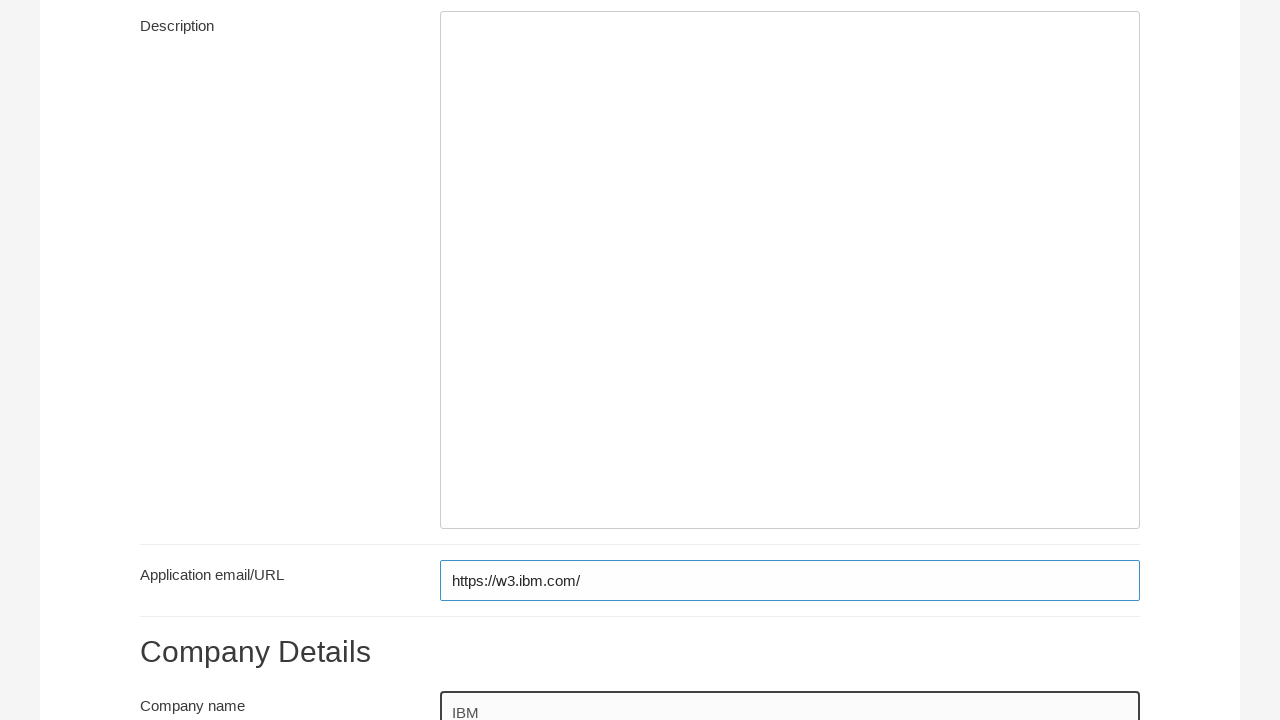

Filled job description in iframe with 'This is a job description for a Senior QA Engineer position' on #job_description_ifr >> internal:control=enter-frame >> body
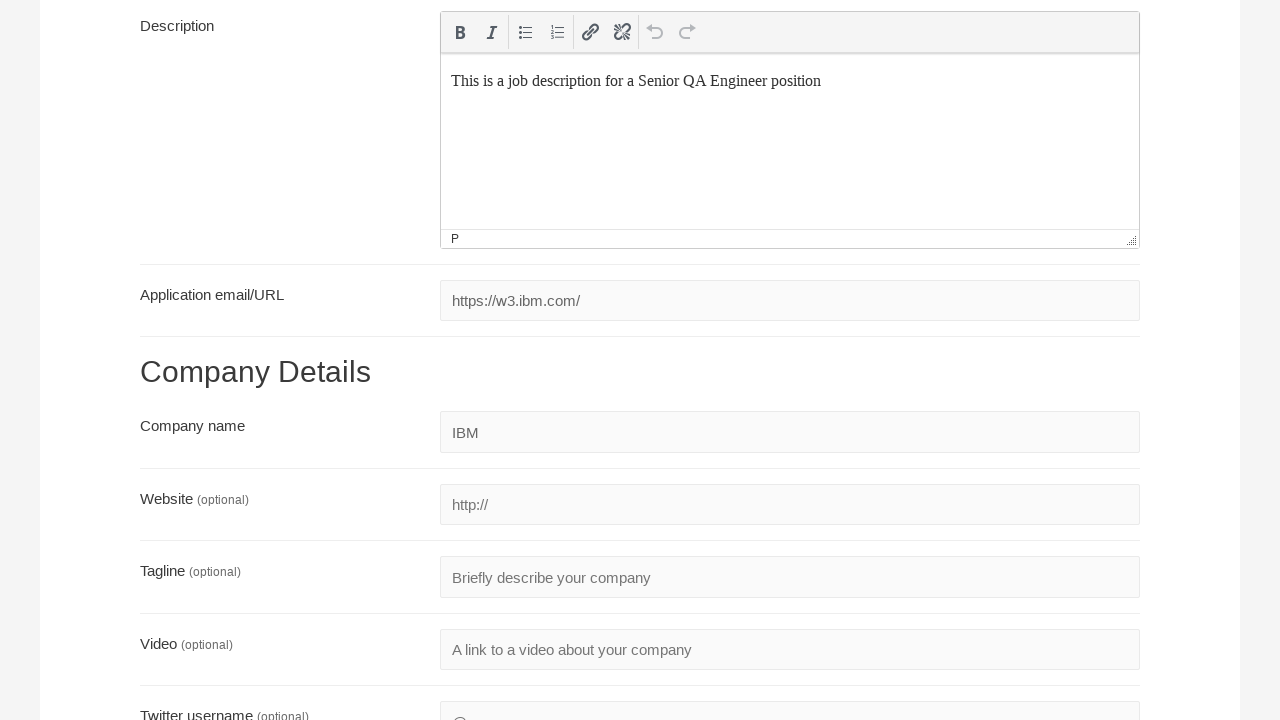

Clicked Preview button to preview job posting at (207, 532) on p input:nth-child(4)
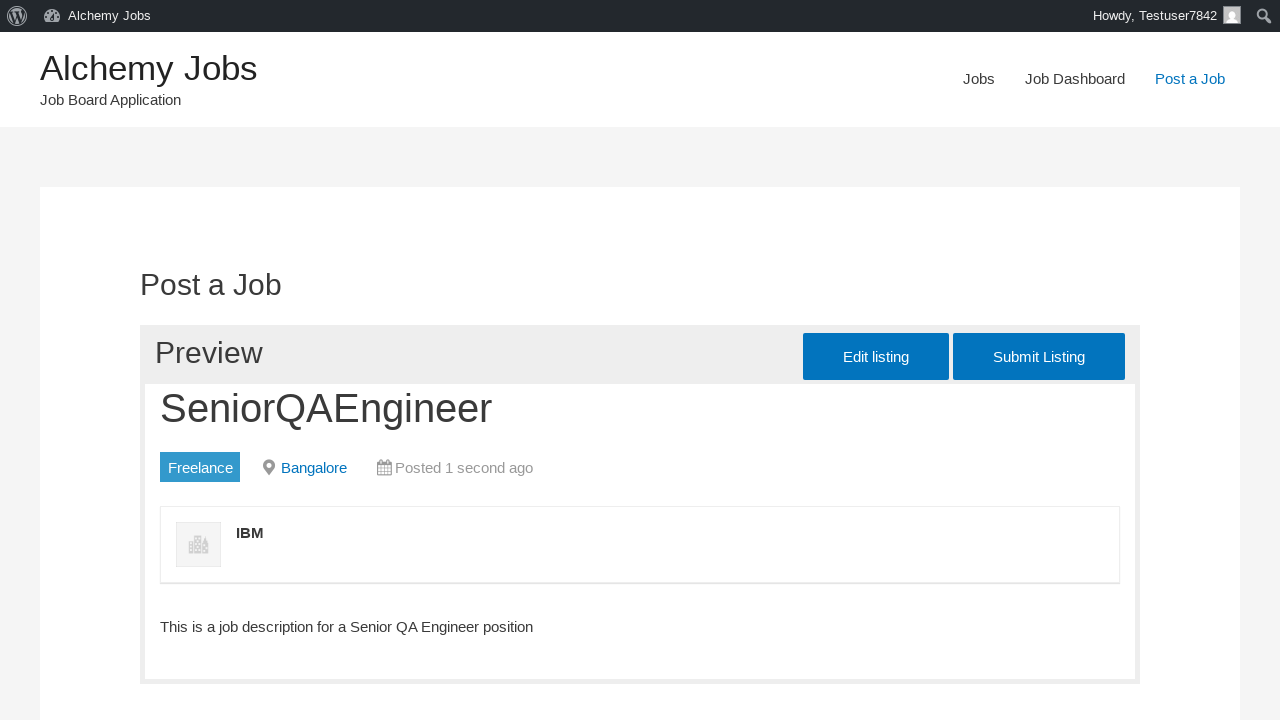

Clicked Submit button to post the job at (1039, 357) on #job_preview_submit_button
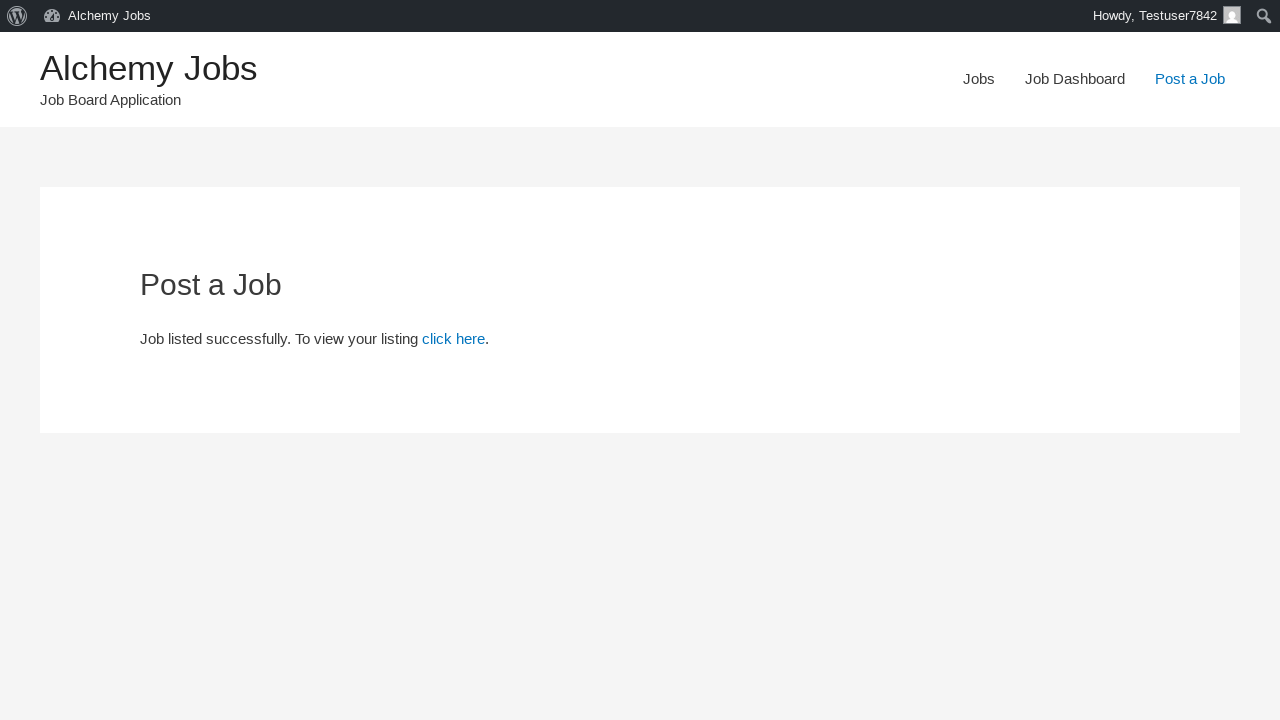

Clicked menu item to navigate to job listings page at (979, 79) on #menu-item-24
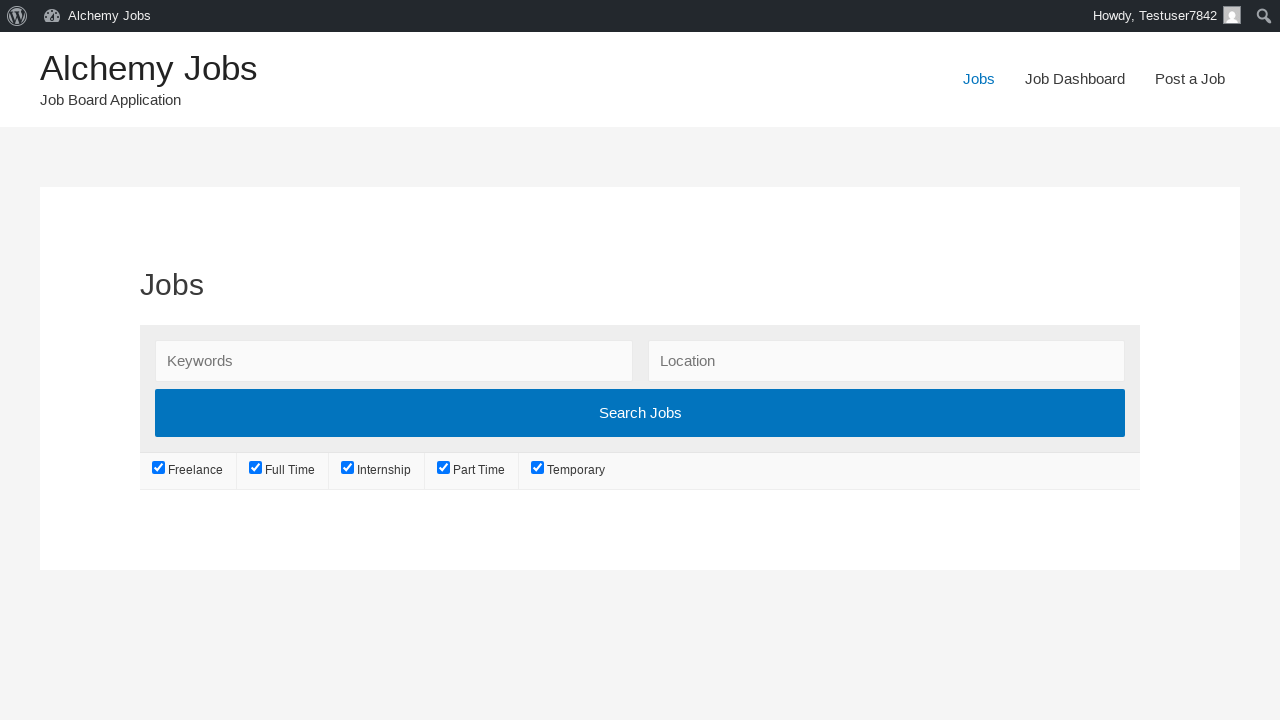

Filled search field with 'SeniorQAEngineer' on #search_keywords
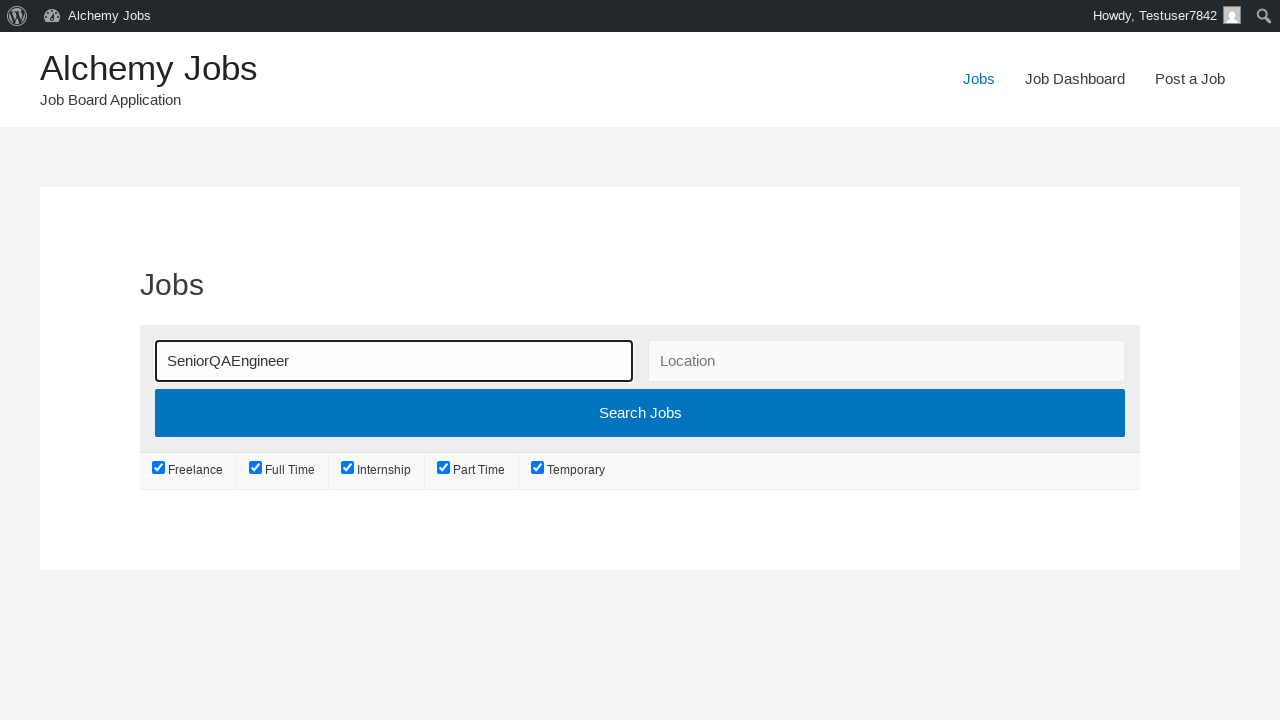

Pressed Enter to search for the job posting
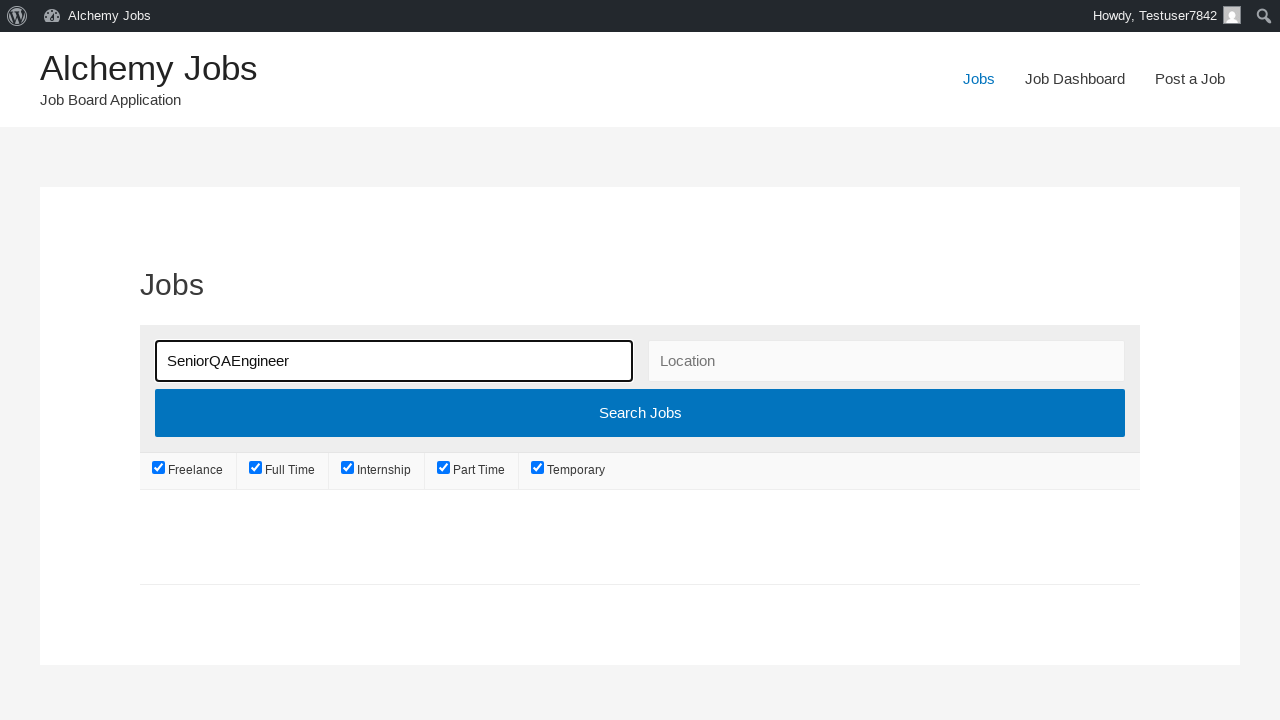

Verified job title 'SeniorQAEngineer' appears in search results
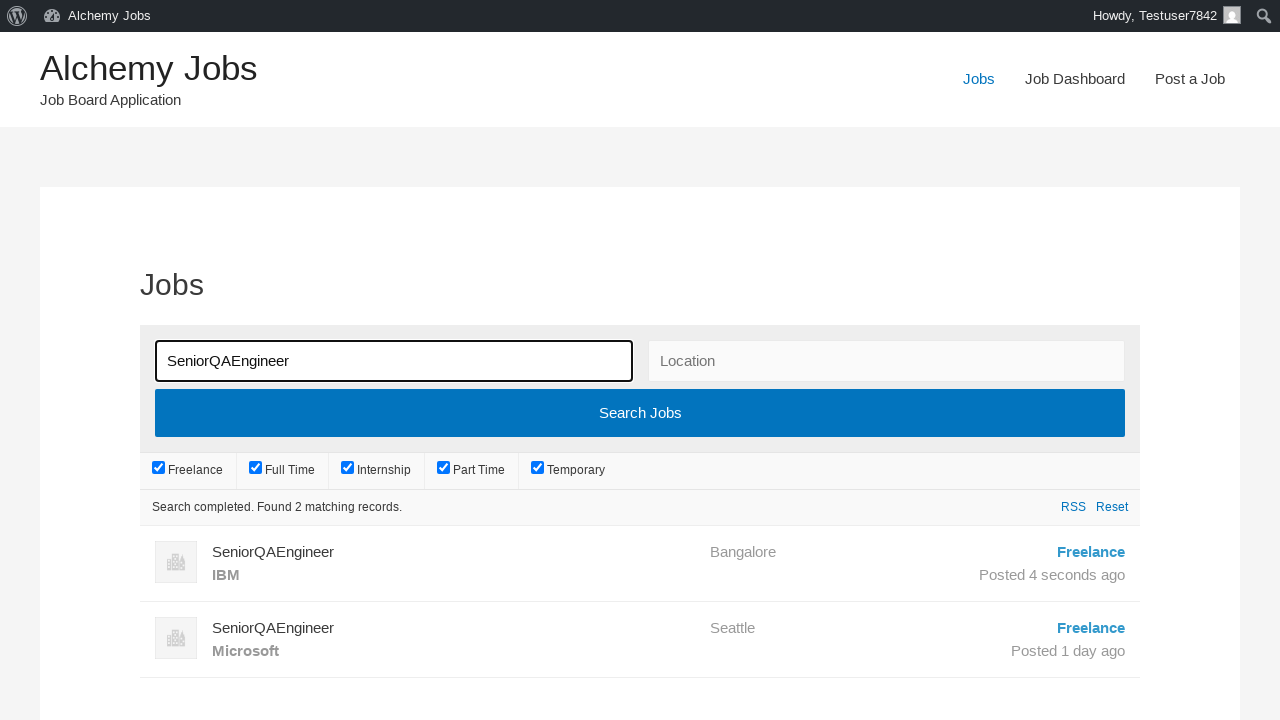

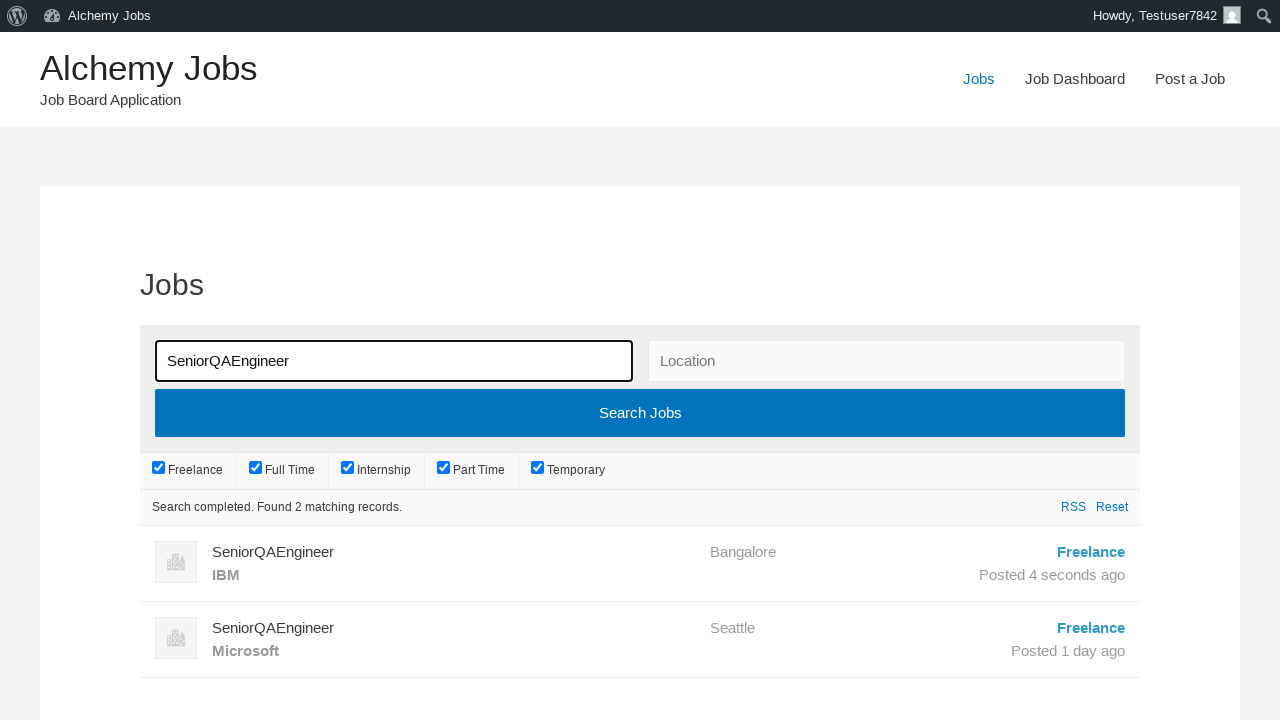